Tests the user registration form by filling out all required fields (personal information, address, contact details, and account credentials) and submitting the registration.

Starting URL: https://parabank.parasoft.com/parabank/register.htm

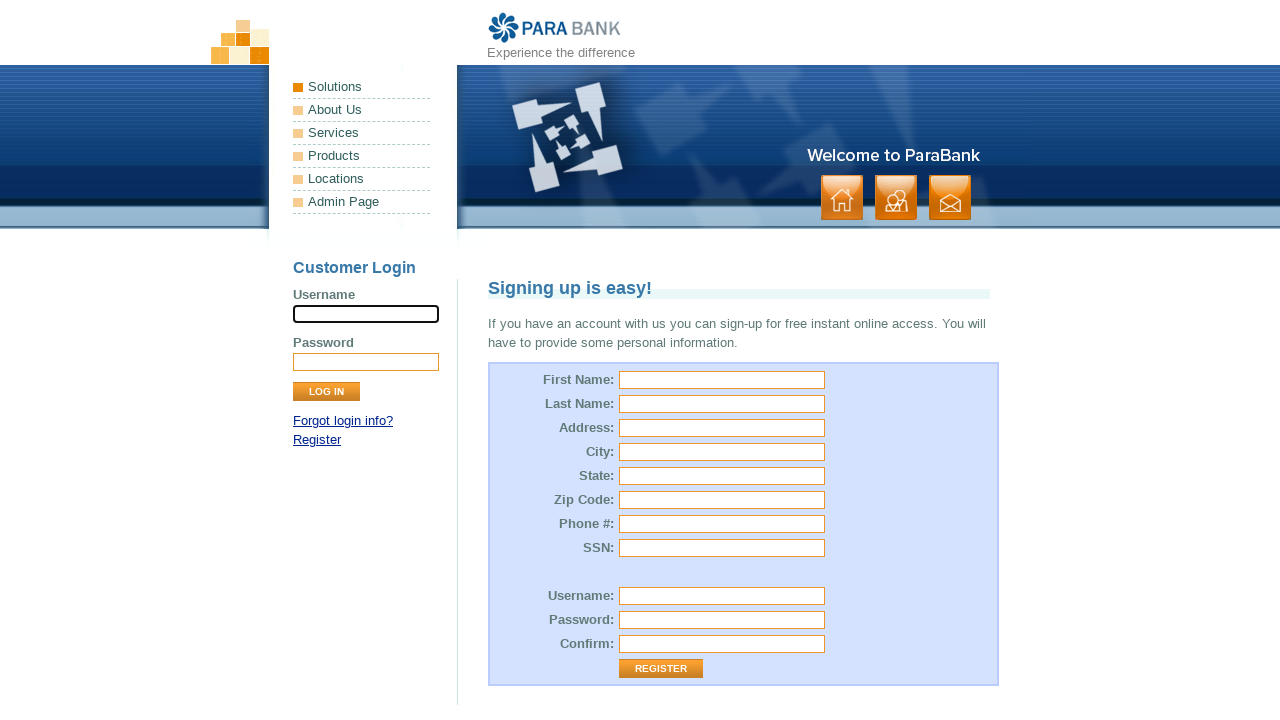

Generated random ID for unique username
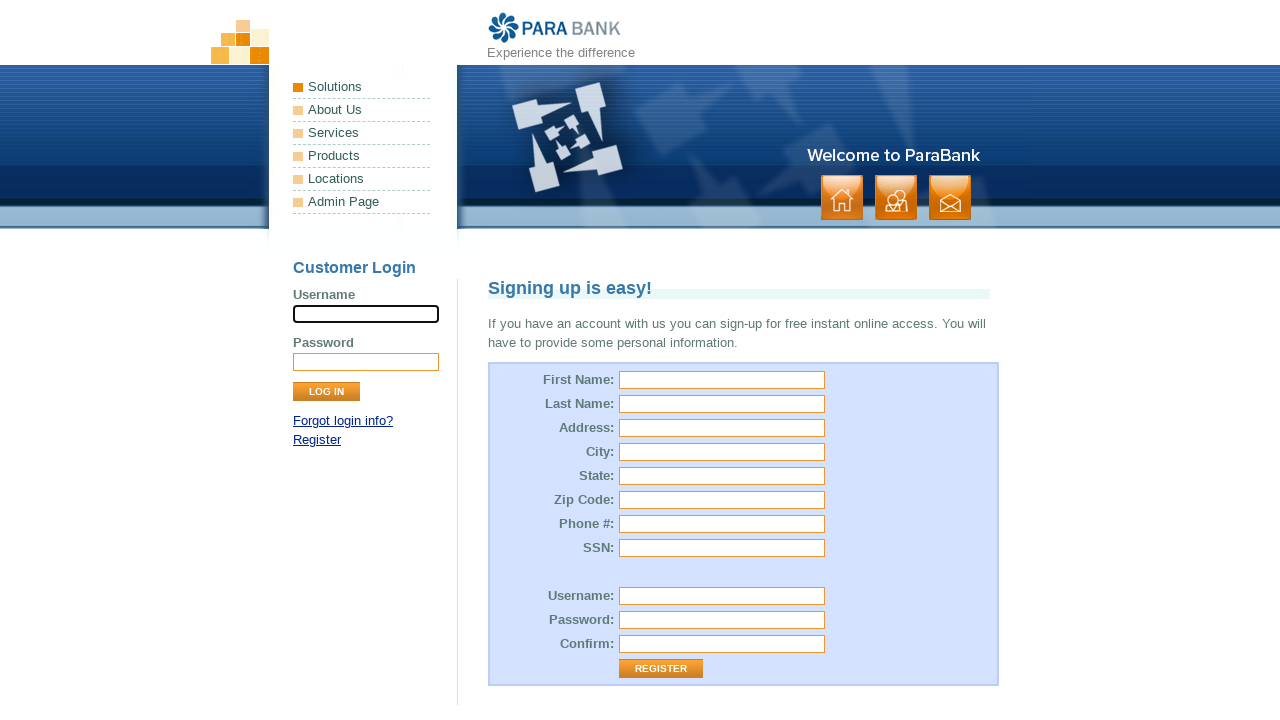

Filled first name field with 'James' on input#customer\.firstName
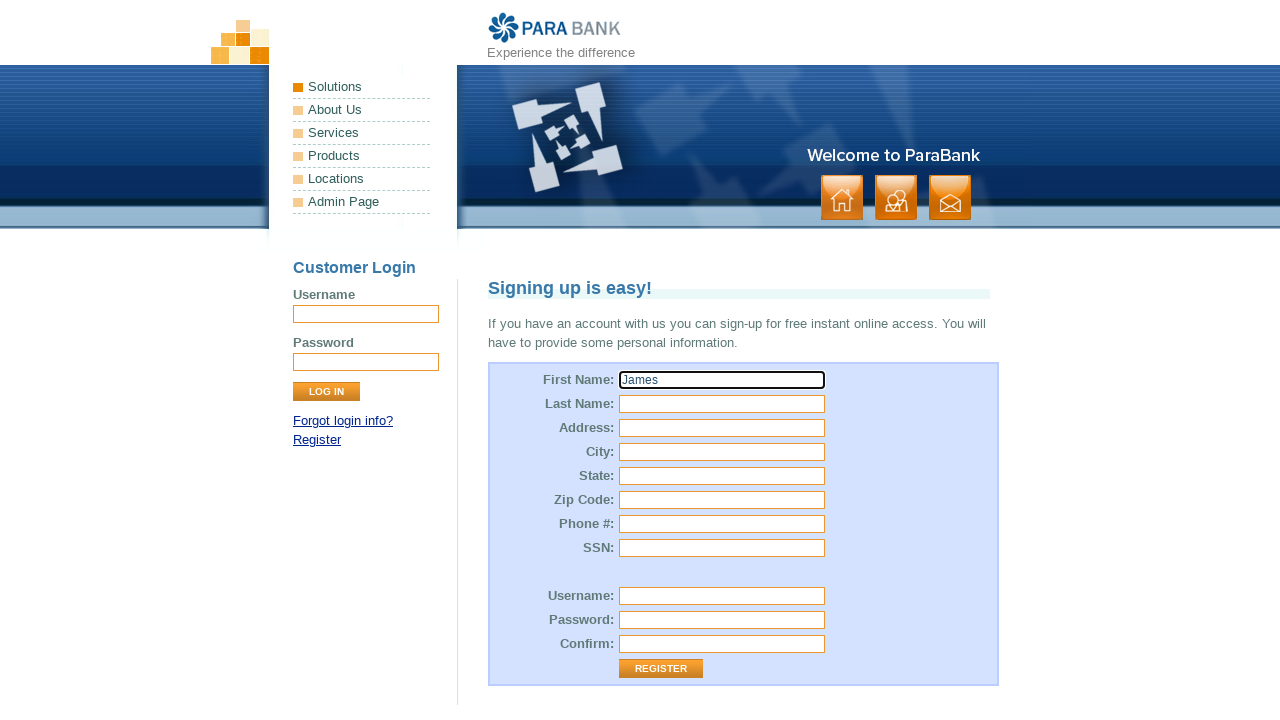

Filled last name field with 'Ken' on input#customer\.lastName
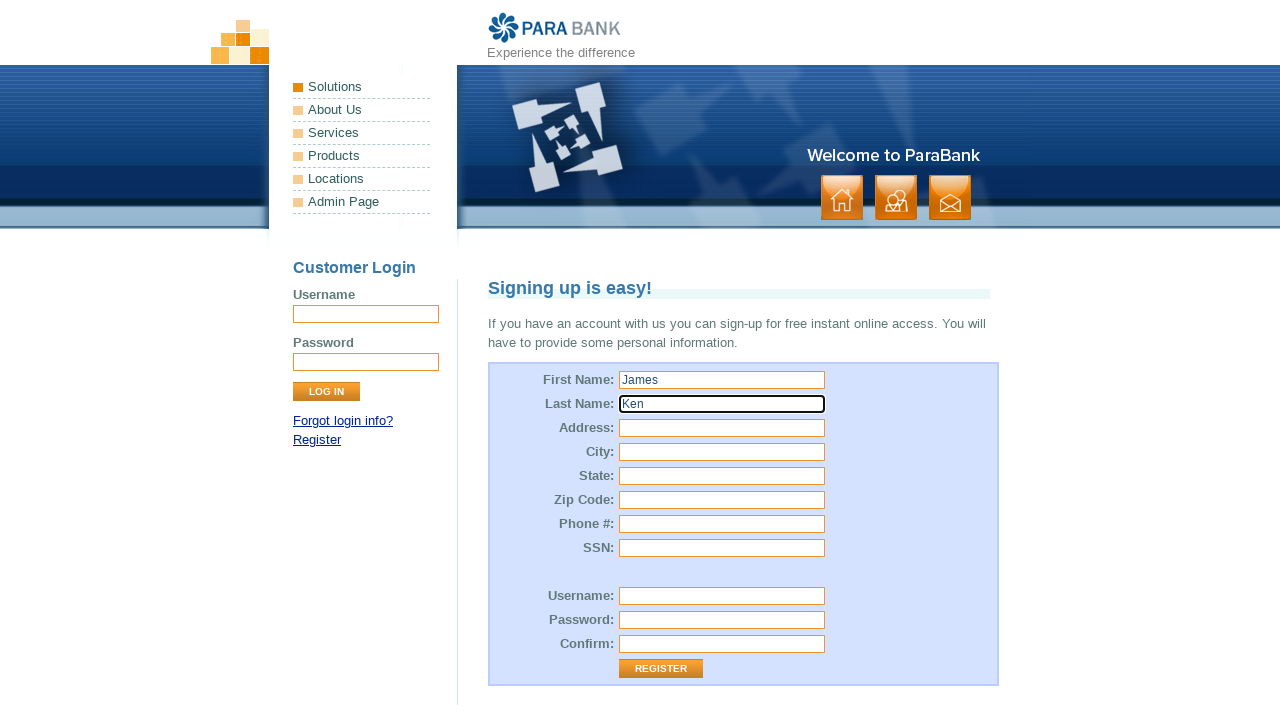

Filled street address field with '21 baker street' on input#customer\.address\.street
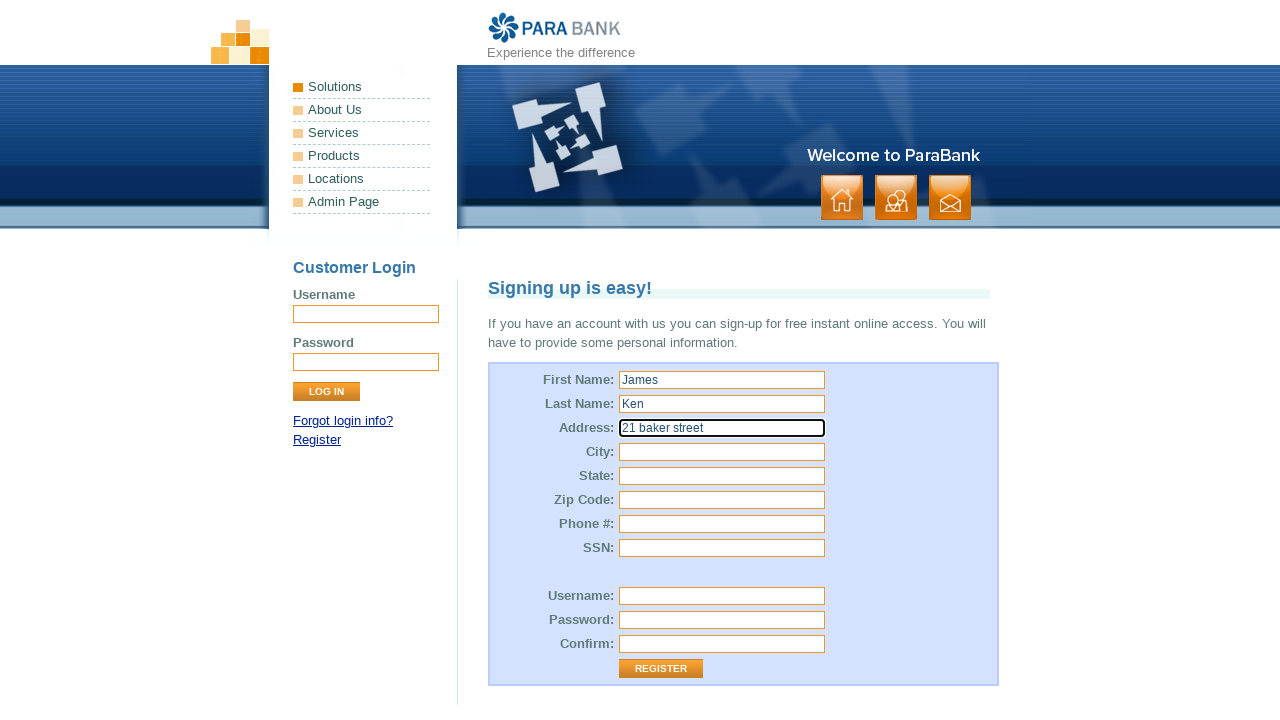

Filled city field with 'Sydney' on input#customer\.address\.city
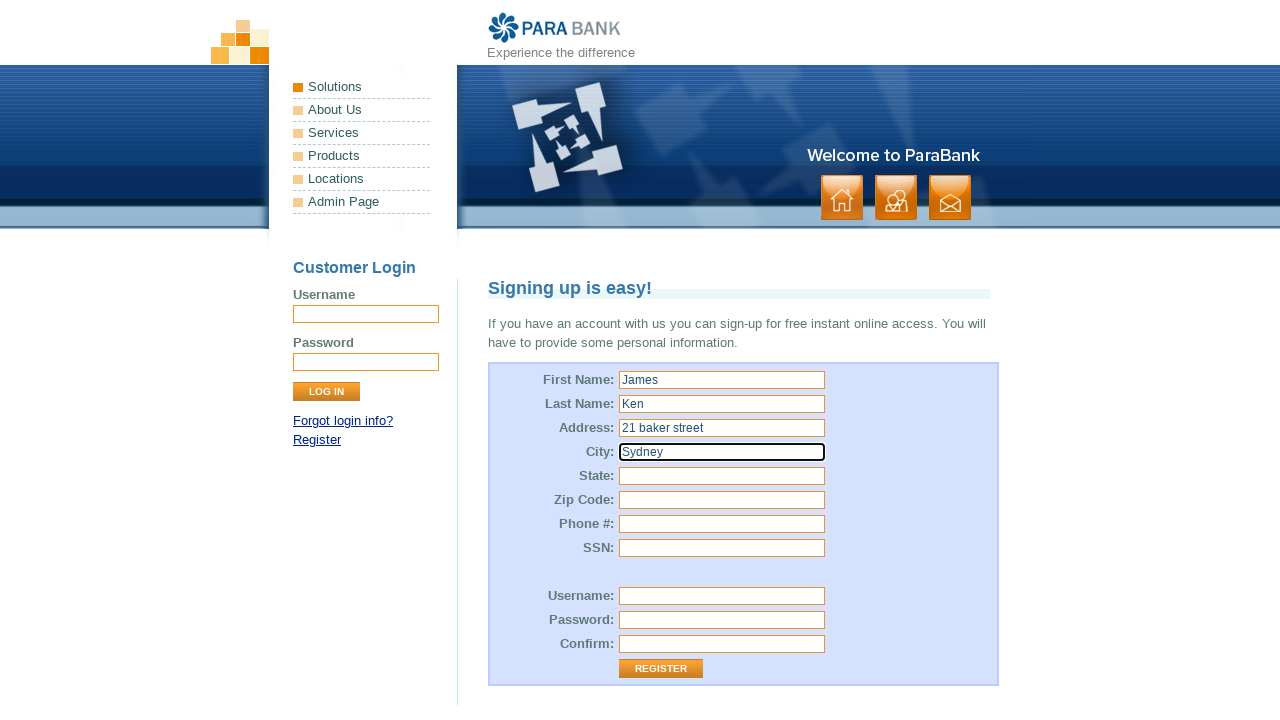

Filled state field with 'NSW' on input#customer\.address\.state
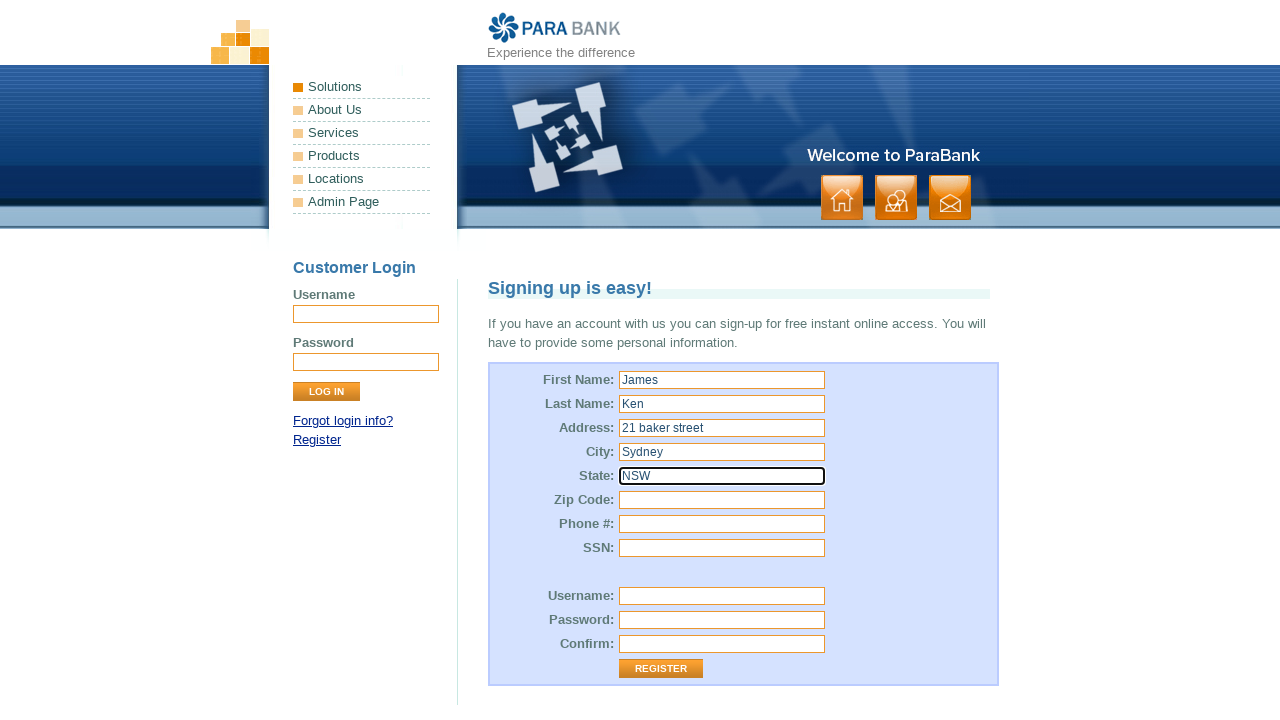

Filled zip code field with '2148' on input#customer\.address\.zipCode
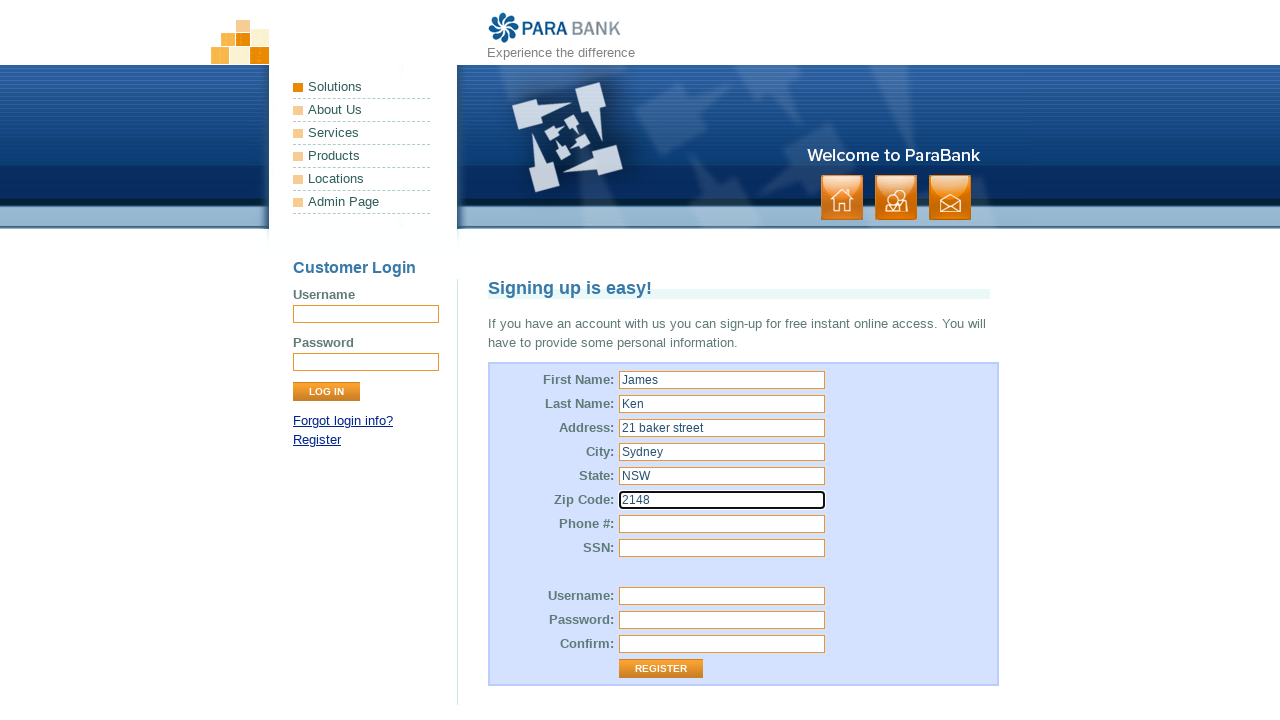

Filled phone number field with '0412345678' on input#customer\.phoneNumber
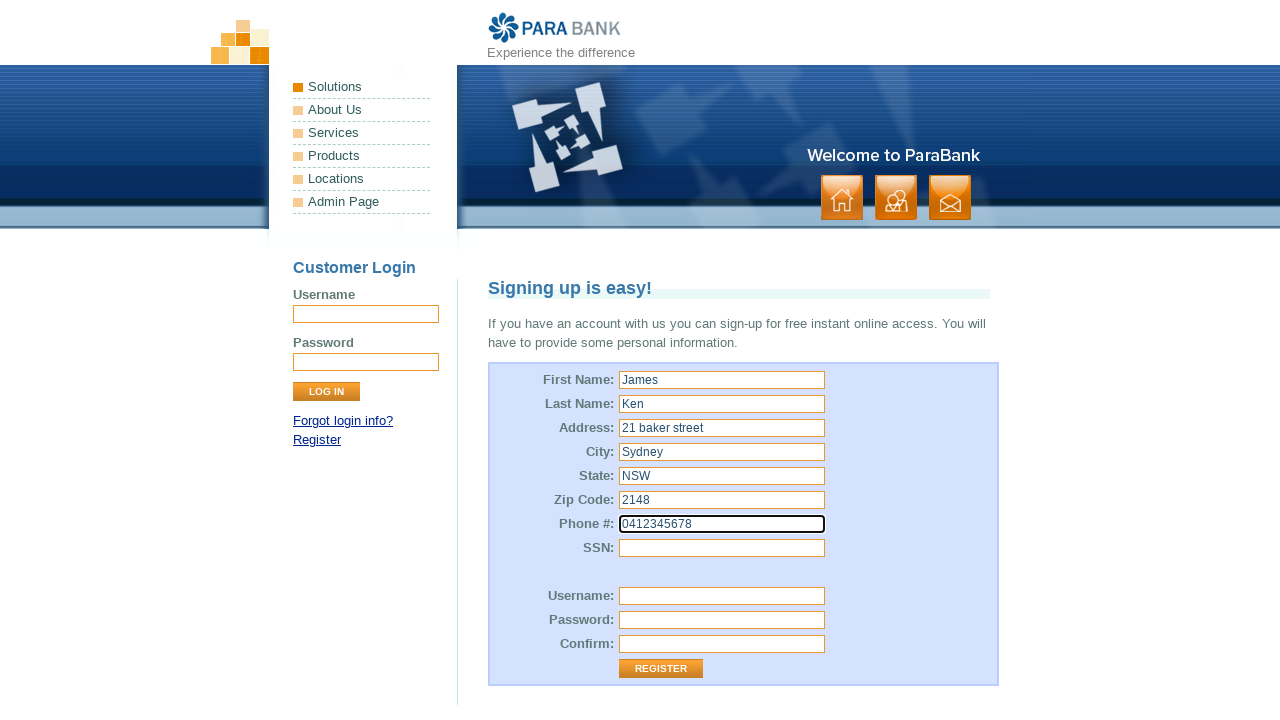

Filled SSN field with '546988' on input#customer\.ssn
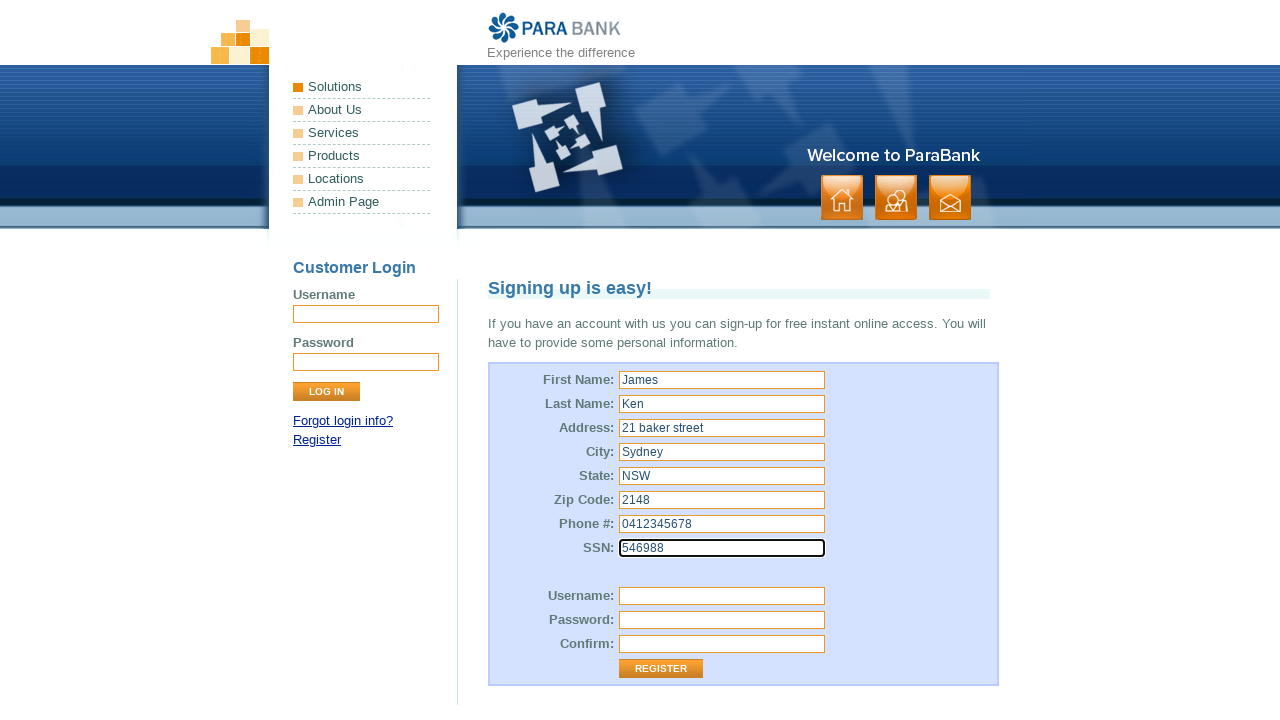

Filled username field with 'James7542' on input#customer\.username
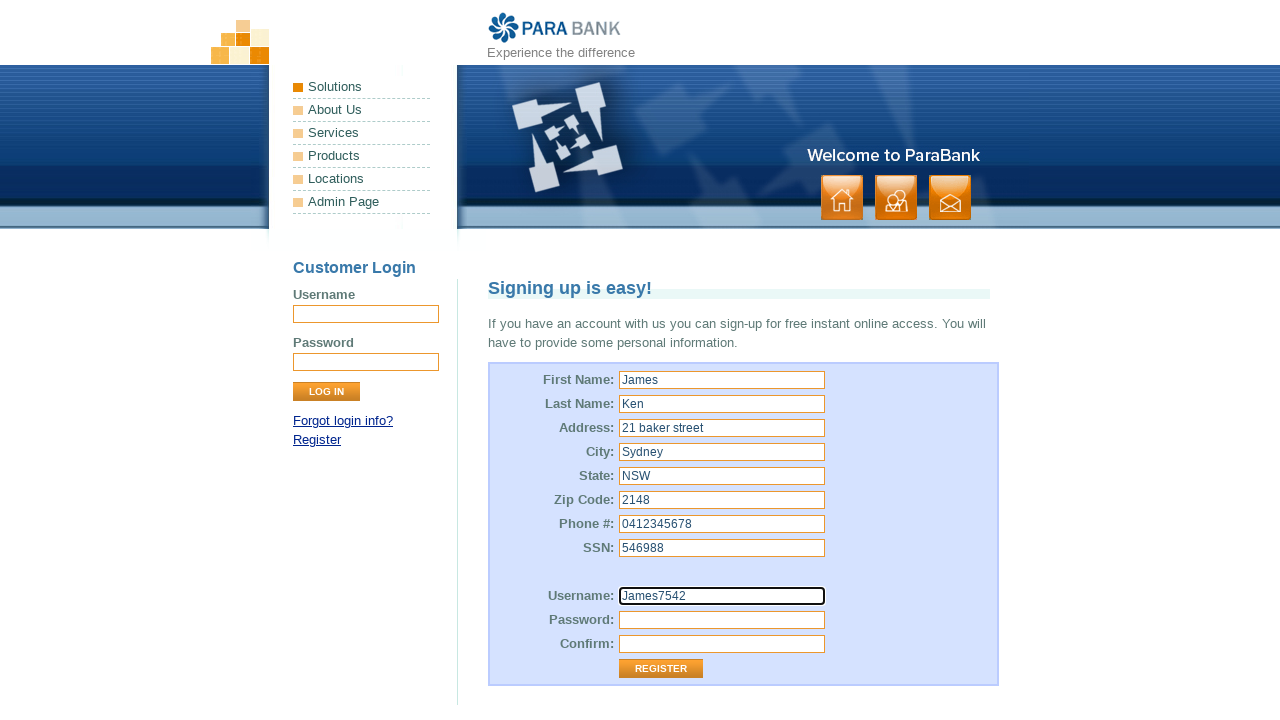

Filled password field with '123456' on input#customer\.password
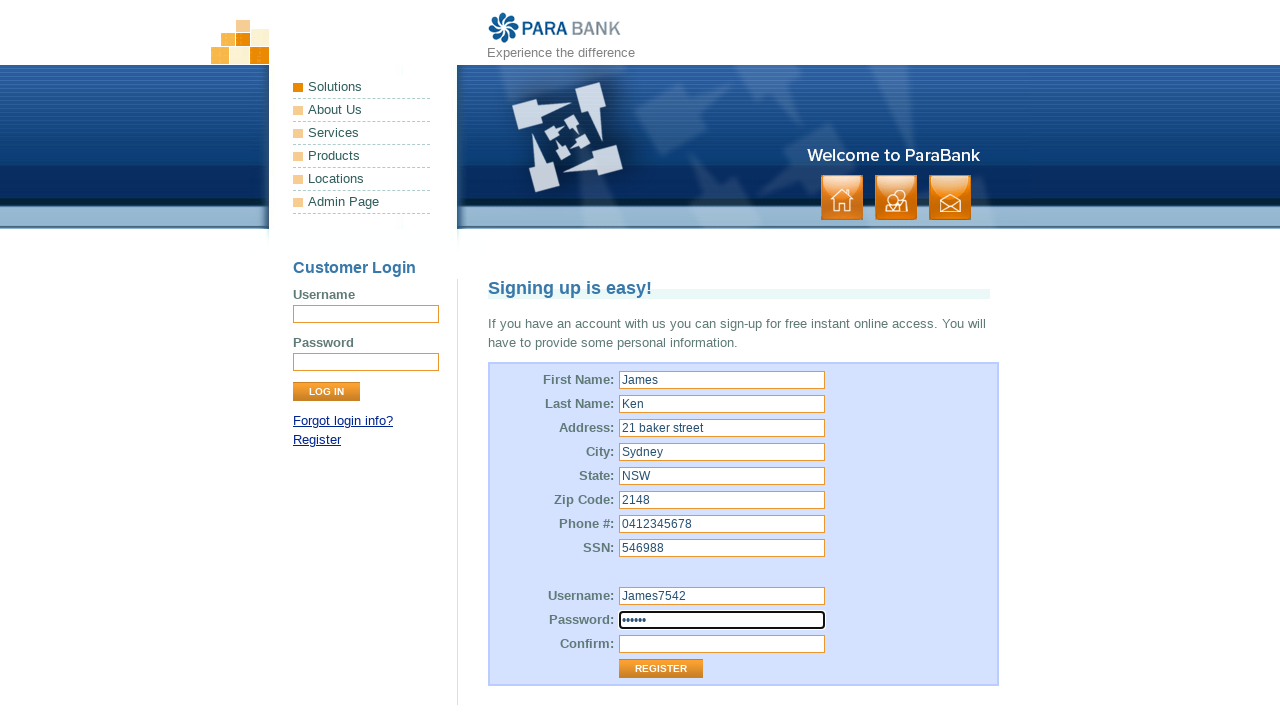

Filled repeated password field with '123456' on input#repeatedPassword
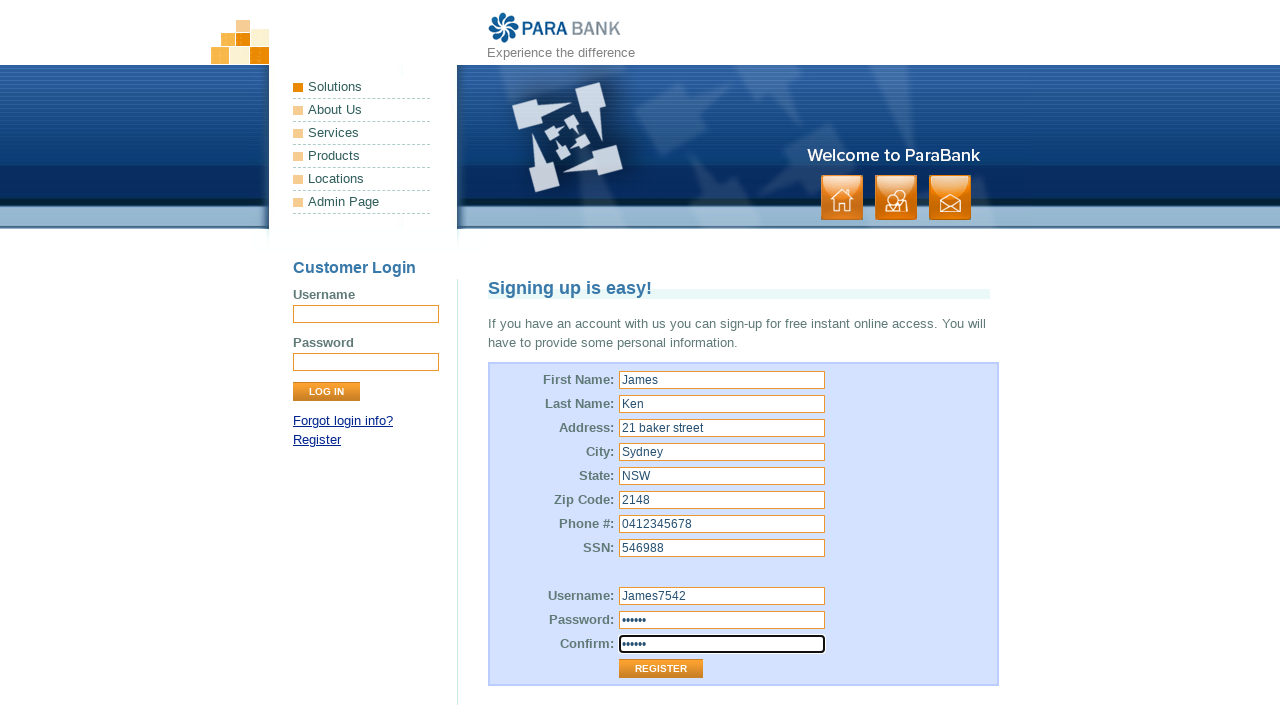

Clicked Register button to submit form at (661, 669) on input[value='Register']
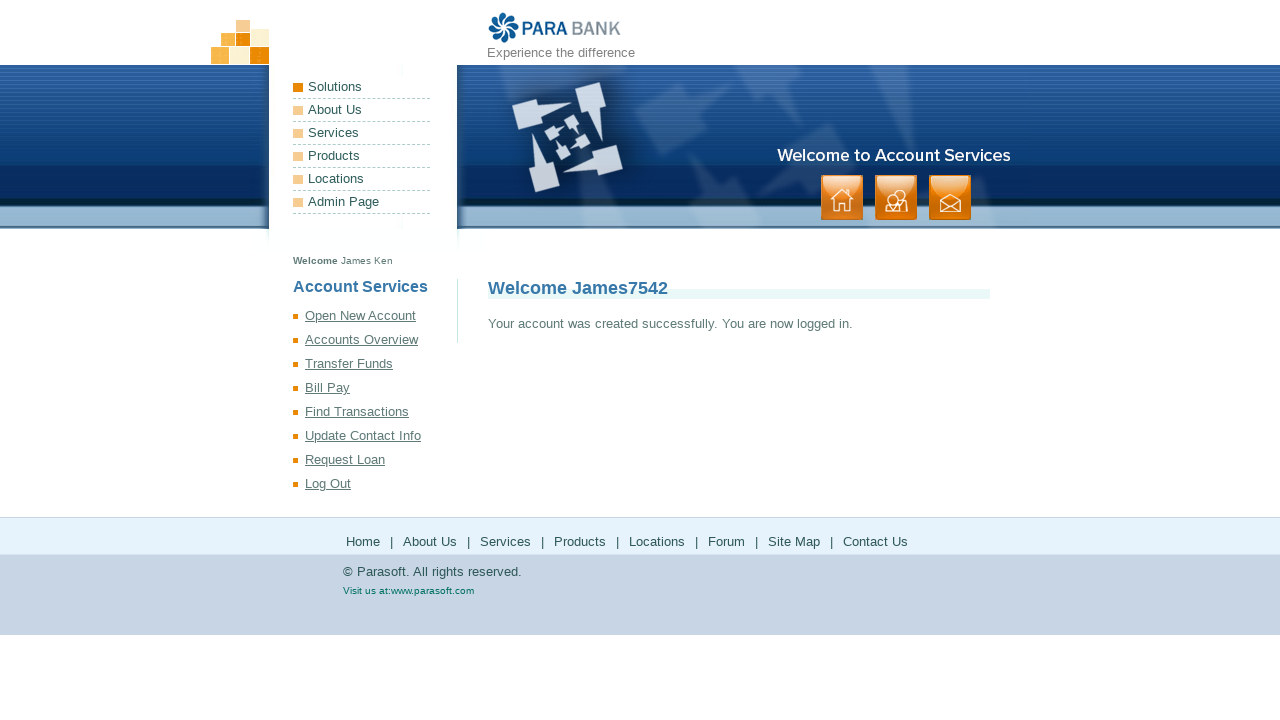

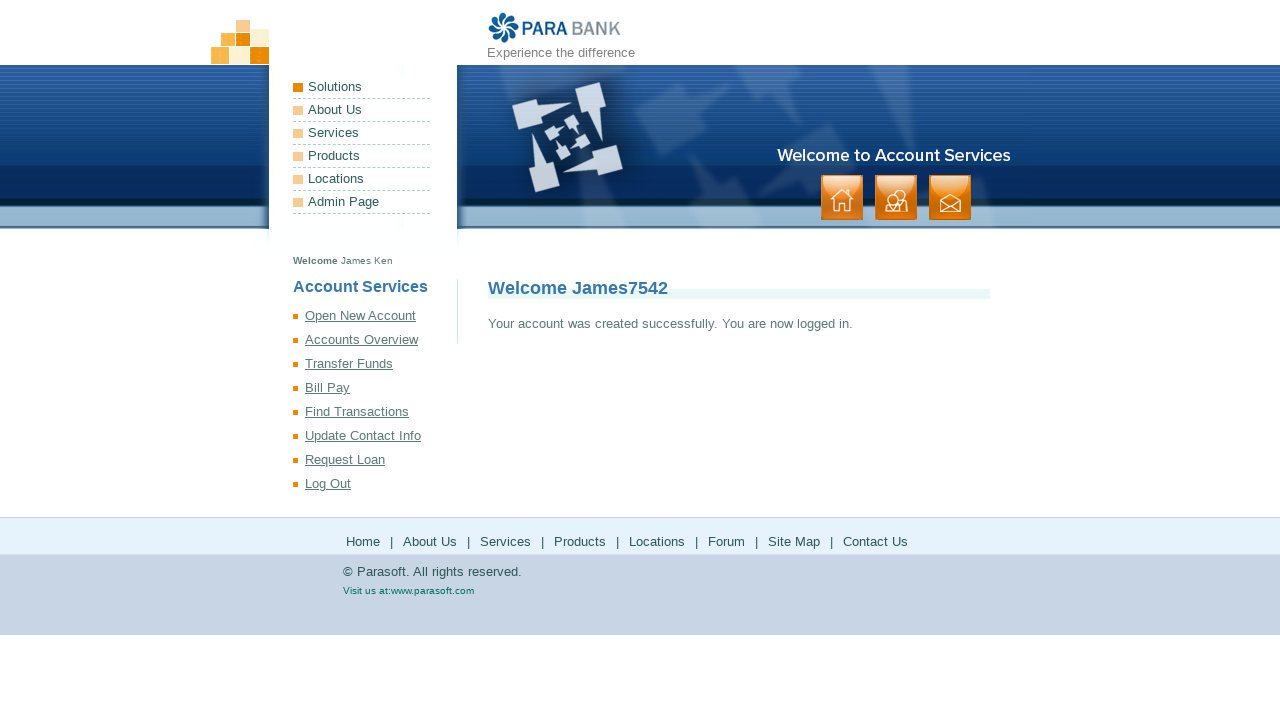